Tests JavaScript confirm dialog handling by clicking a link that triggers a confirm, then dismissing it

Starting URL: https://www.selenium.dev/documentation/en/webdriver/js_alerts_prompts_and_confirmations/

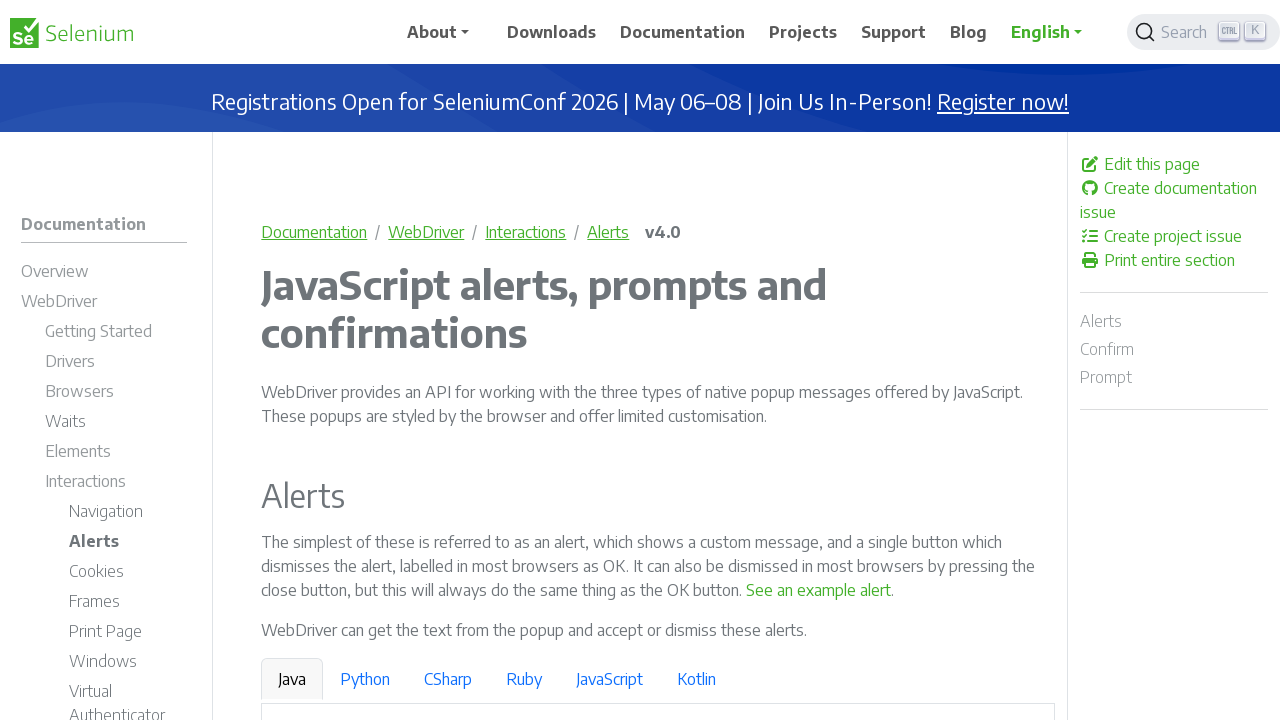

Set up dialog handler to dismiss confirm dialogs
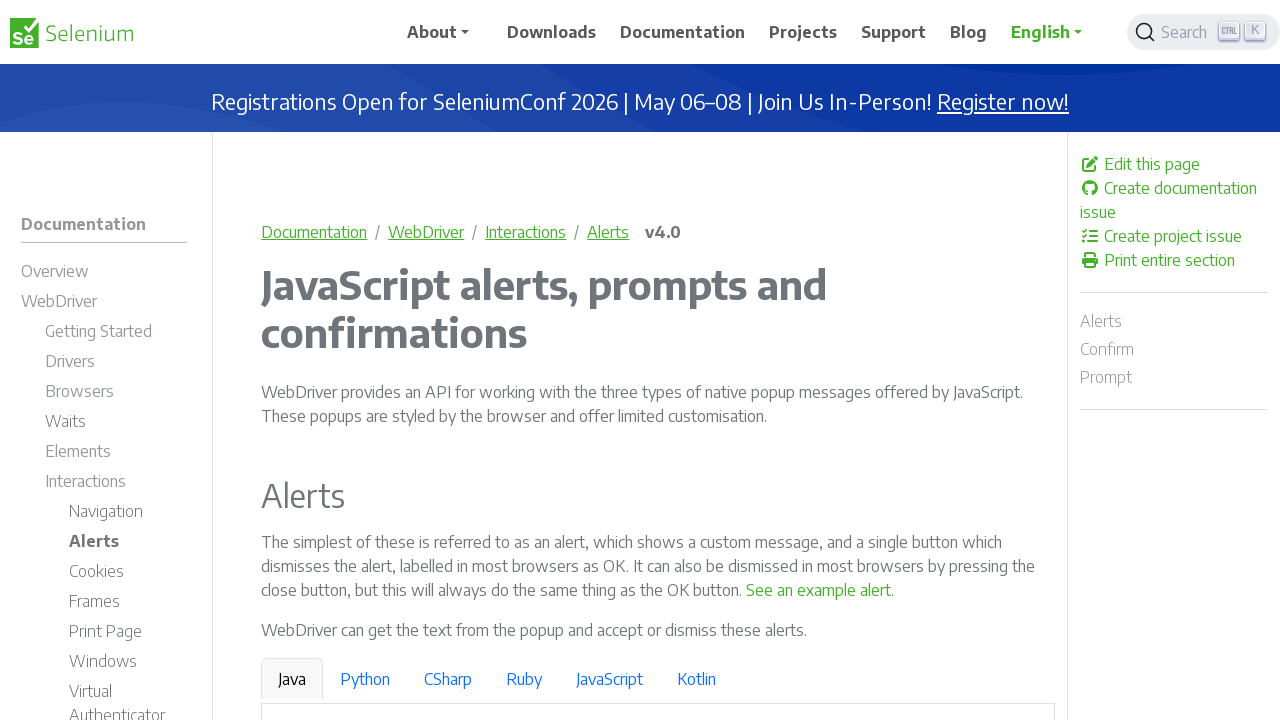

Clicked link to trigger confirm dialog at (964, 361) on a:has-text('See a sample confirm')
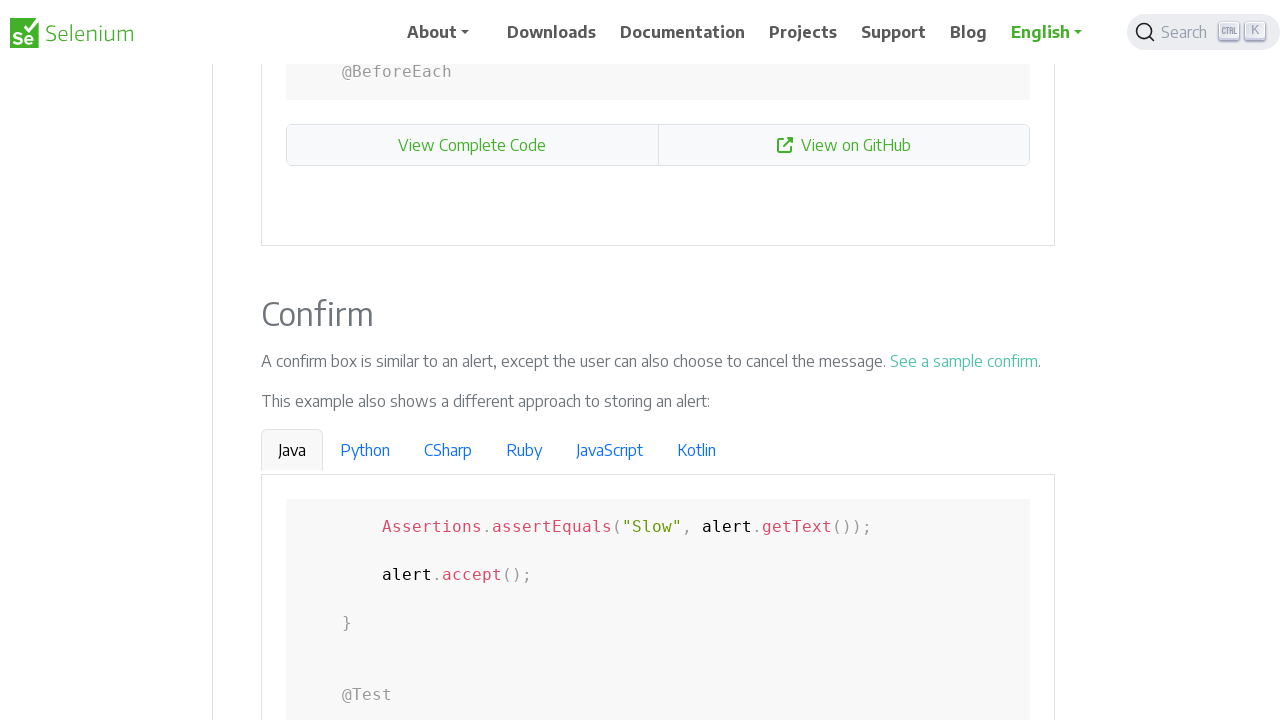

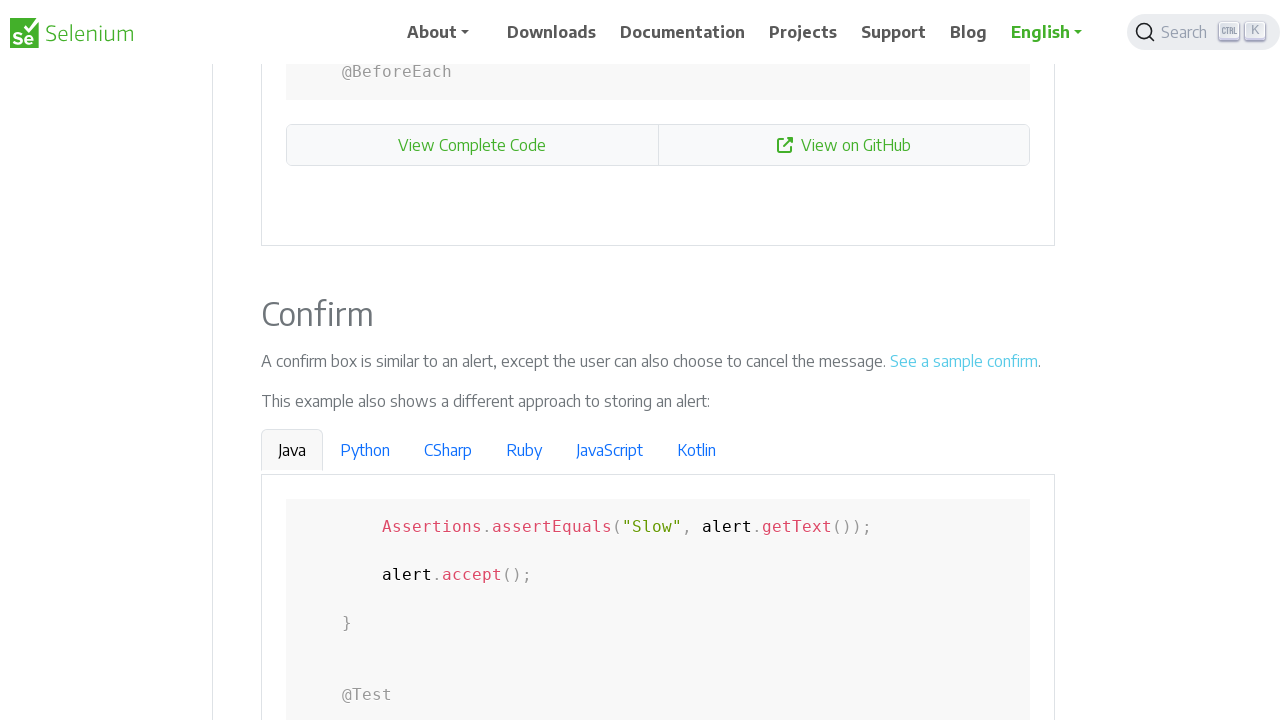